Tests clicking the Unauthorized link and verifying the 401 status response

Starting URL: https://demoqa.com/links

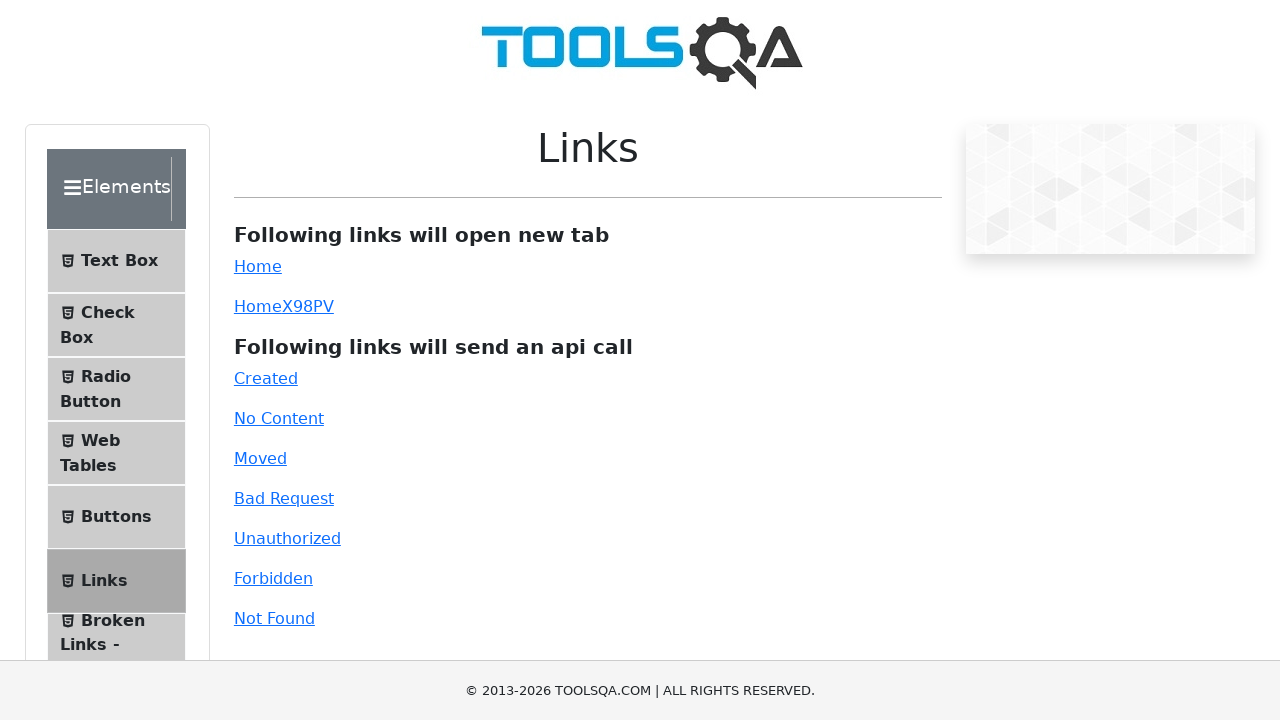

Scrolled Unauthorized link into view
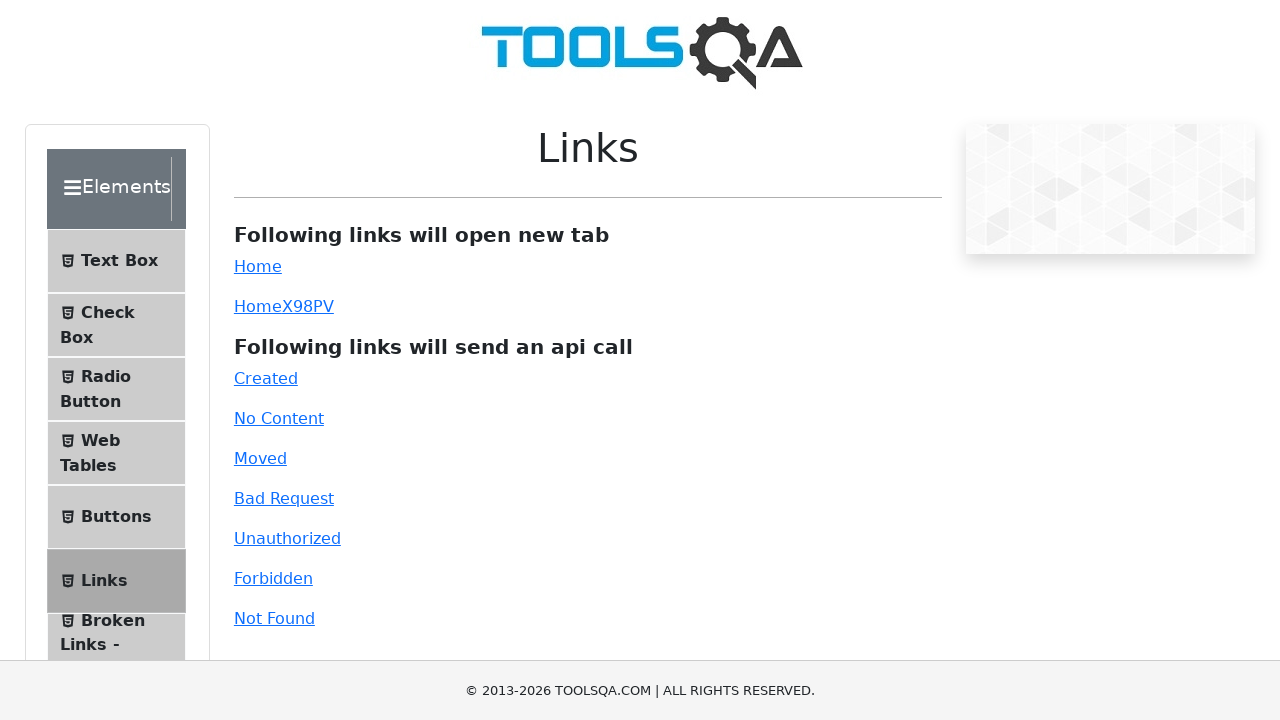

Clicked Unauthorized link at (287, 538) on #unauthorized
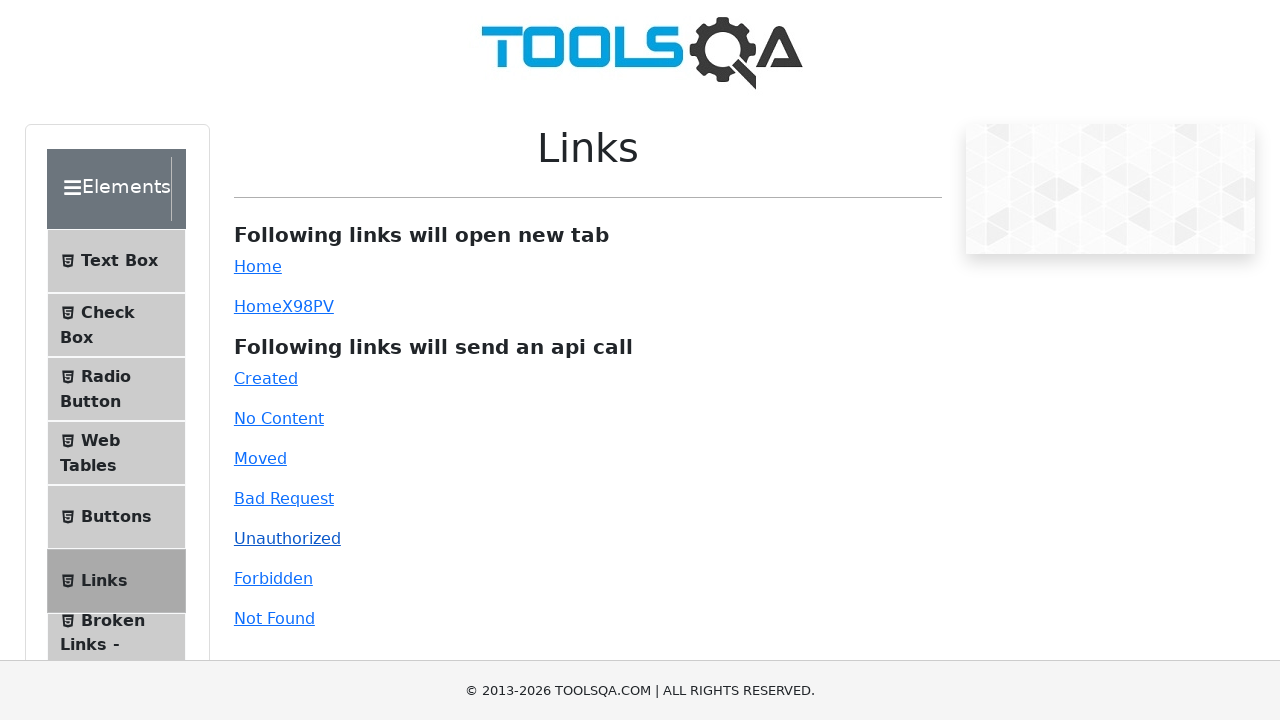

Link response message appeared (401 Unauthorized status expected)
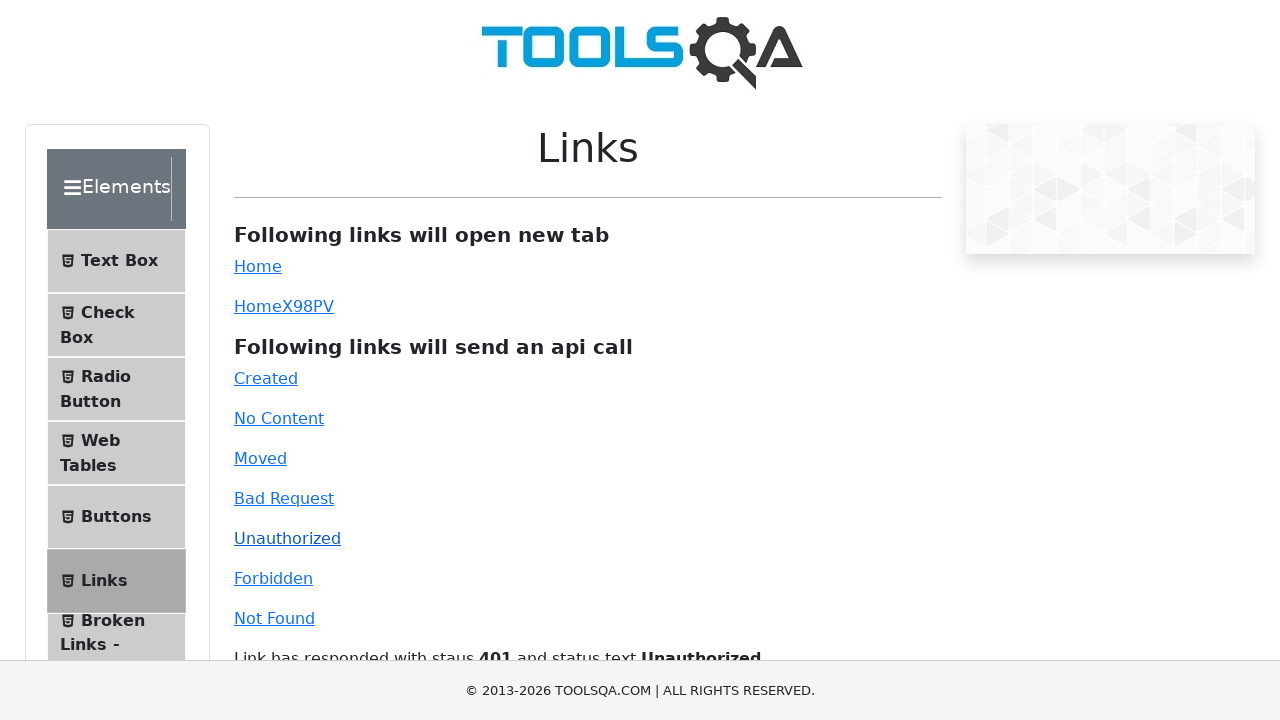

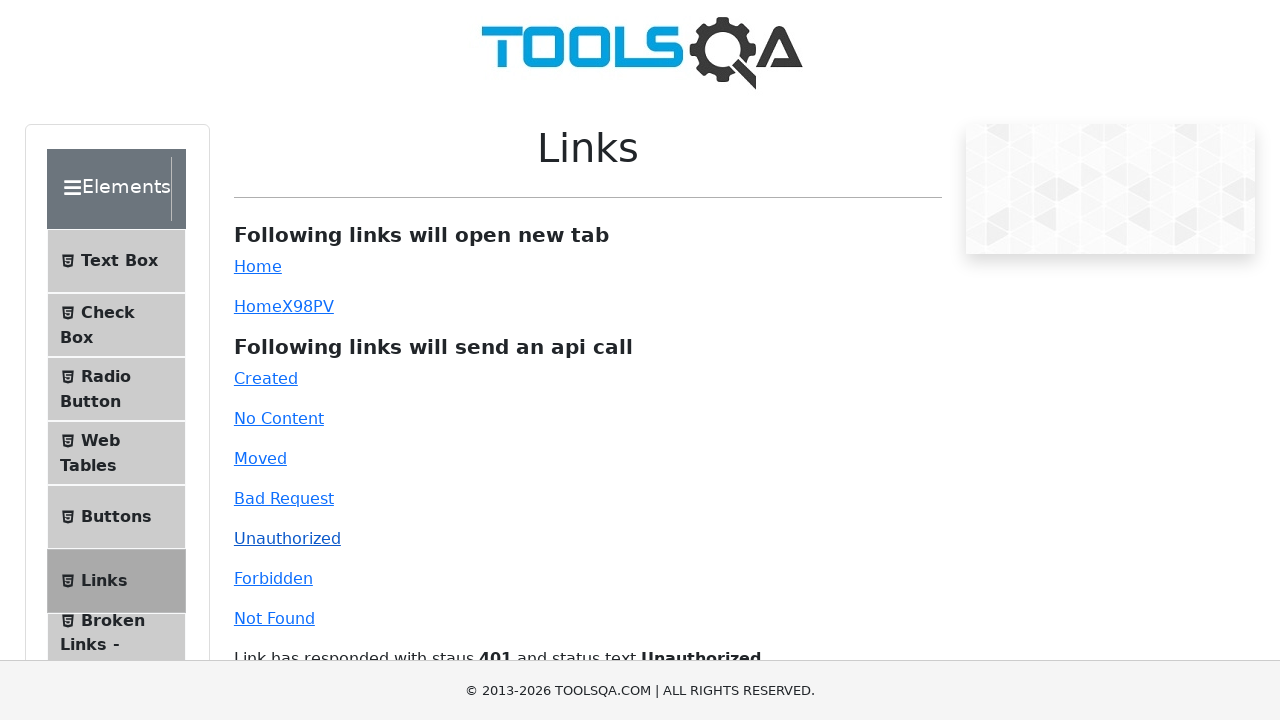